Tests drag and drop functionality by dragging a draggable element onto a droppable target area within an iframe on the jQuery UI demo page

Starting URL: http://jqueryui.com/droppable/

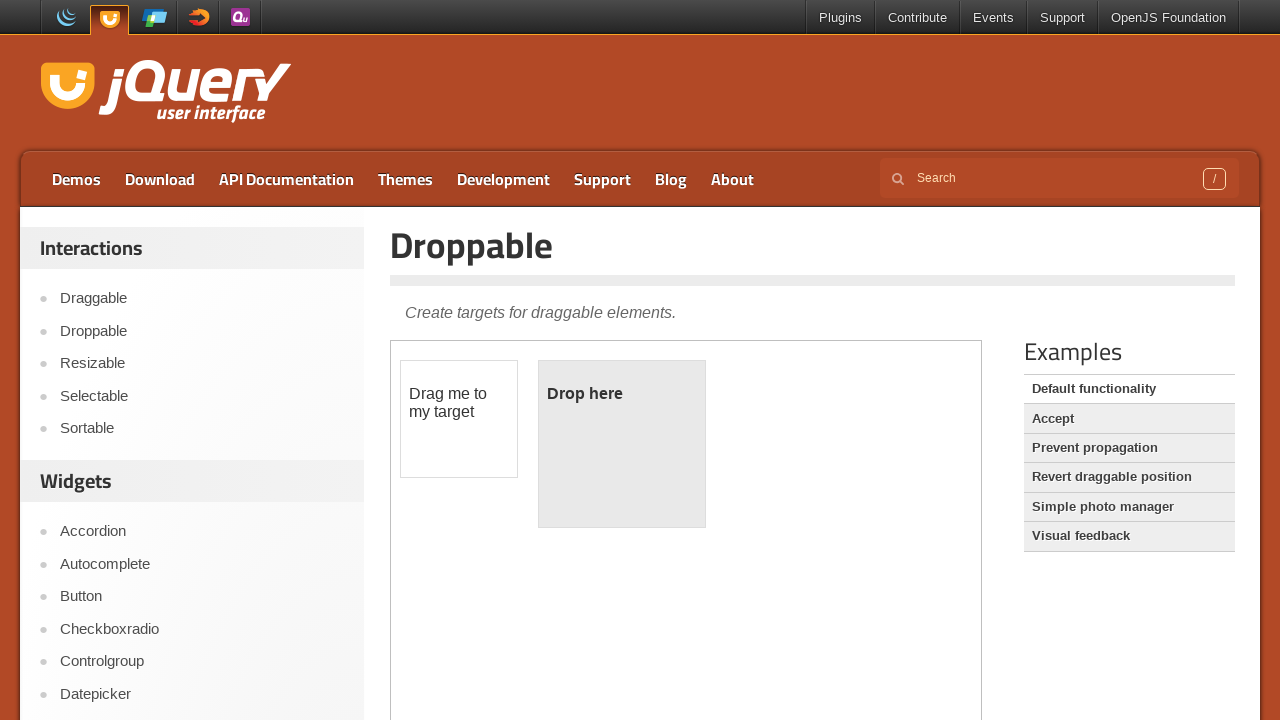

Located the iframe containing the drag and drop demo
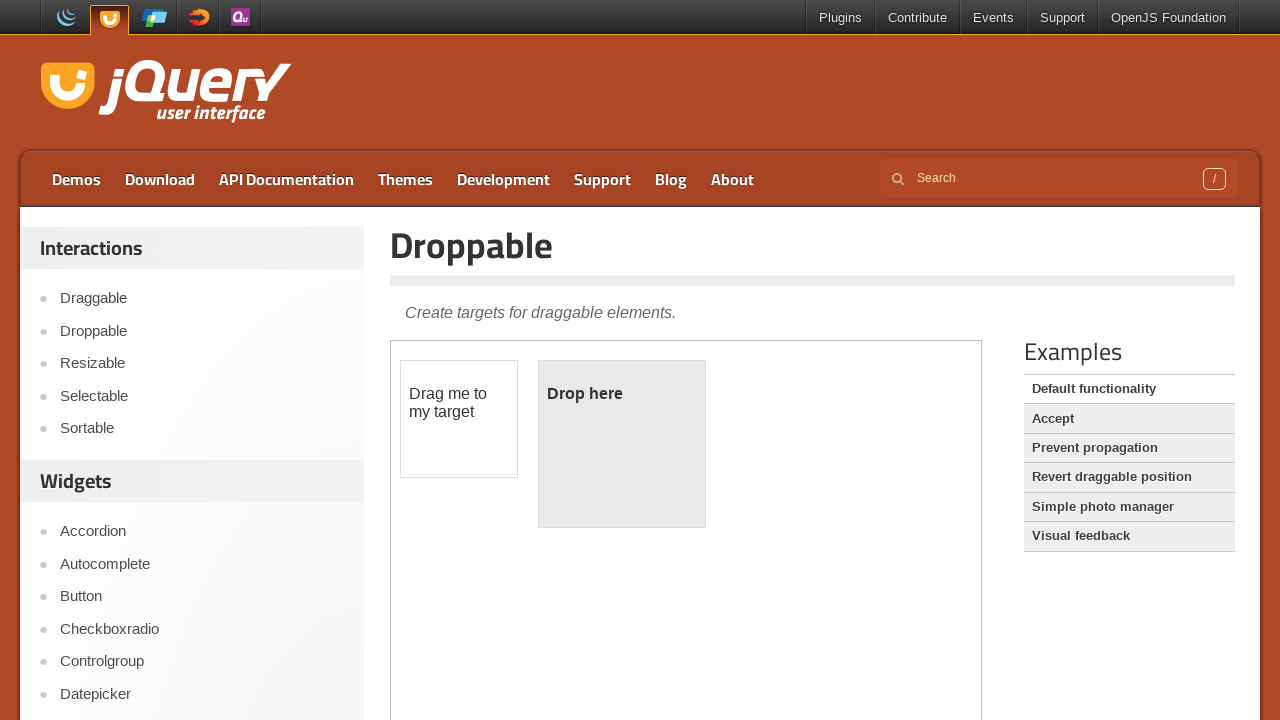

Located the draggable element within the iframe
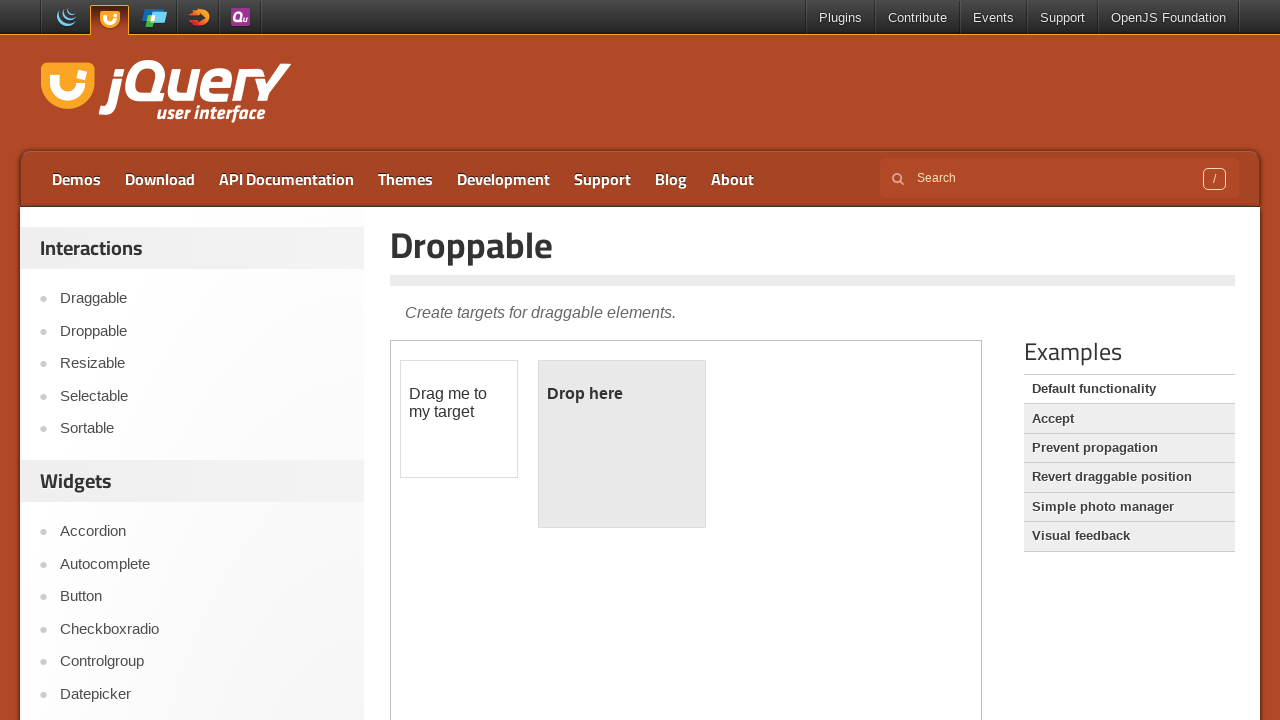

Located the droppable target area within the iframe
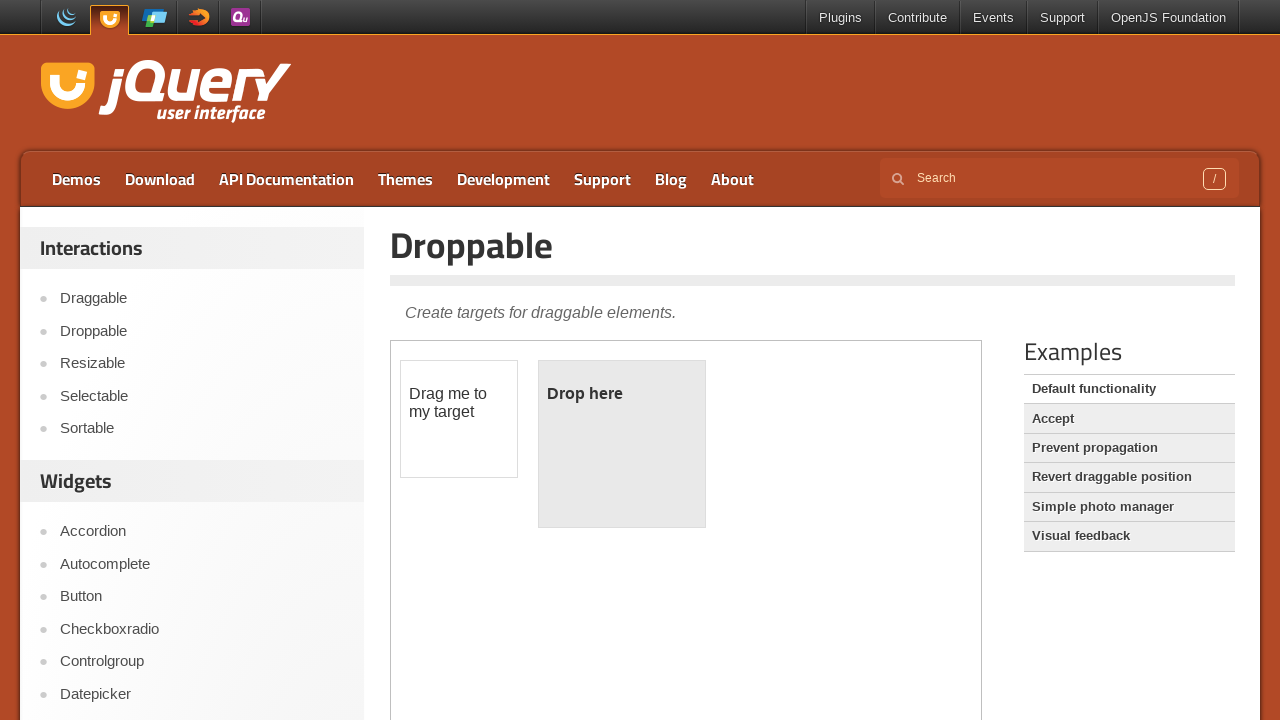

Dragged the draggable element onto the droppable target area at (622, 444)
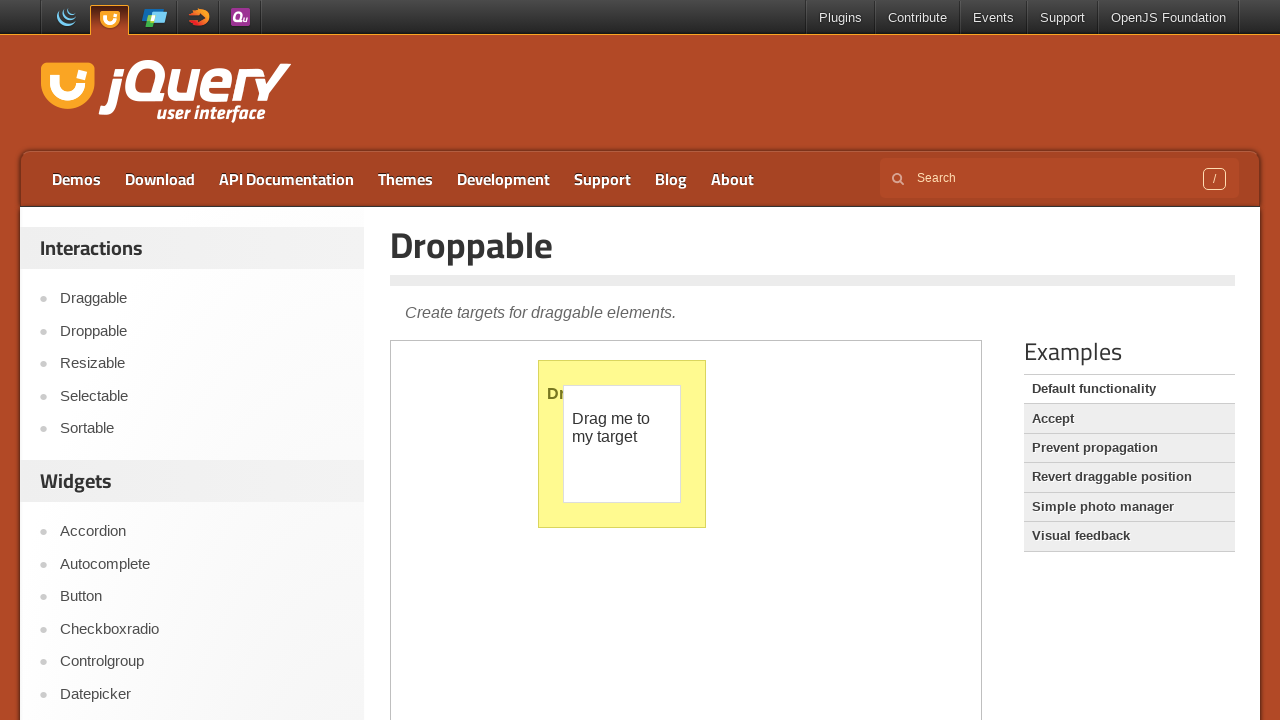

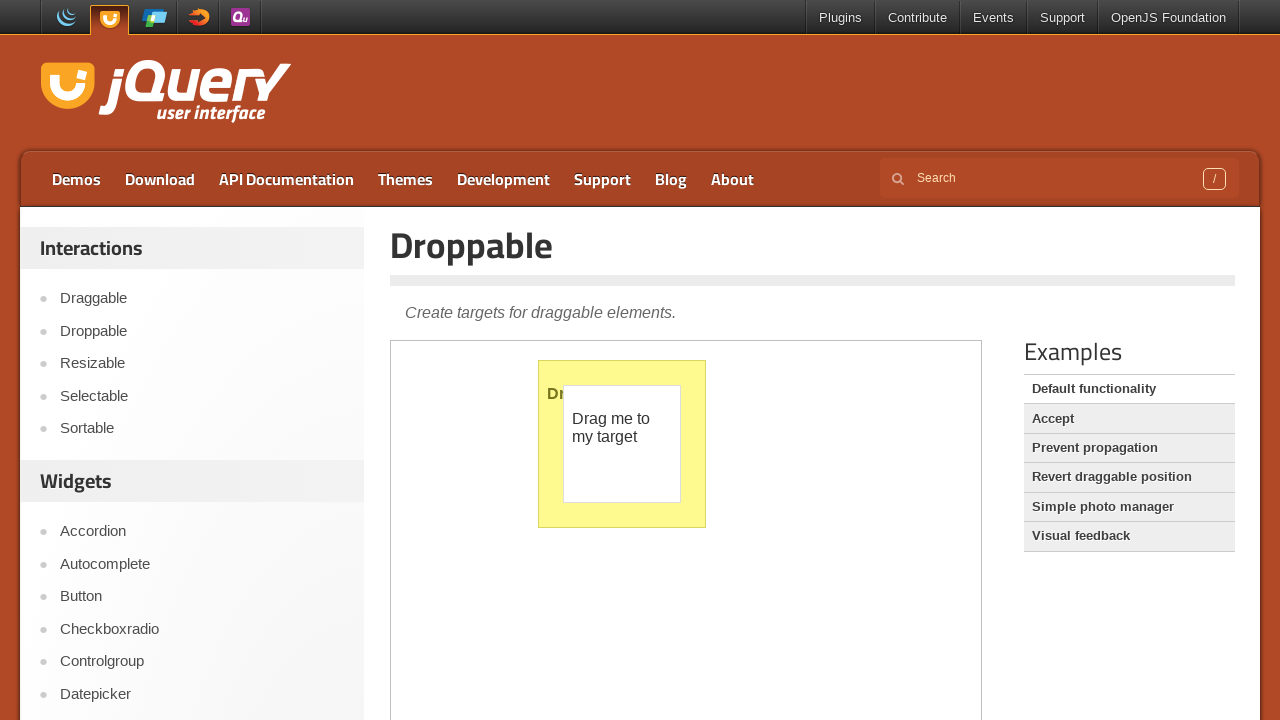